Tests the Navigator.ba search functionality by searching for "atlantbh" and opening the search result from the results page

Starting URL: http://www.navigator.ba/#/categories

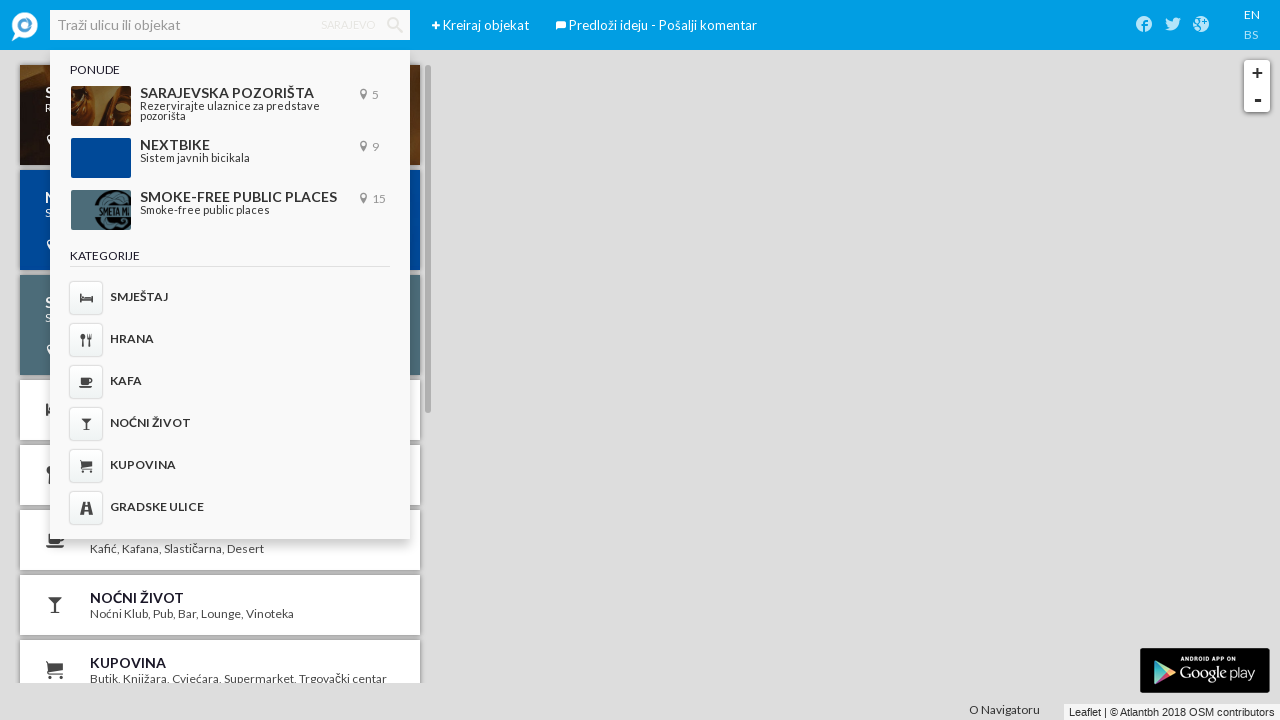

Filled search field with 'atlantbh' on xpath=//*[@id="ember558"]
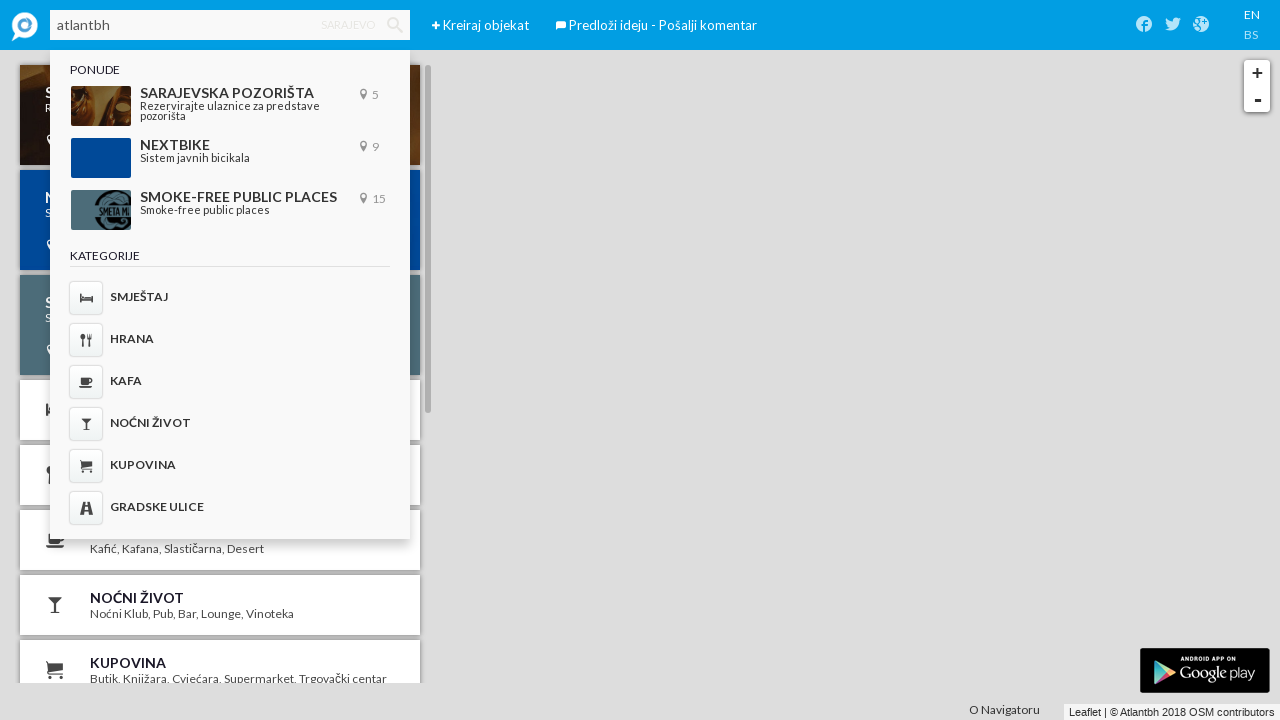

Clicked search icon to search for 'atlantbh' at (395, 25) on xpath=//*[@id="ember549"]/a/span
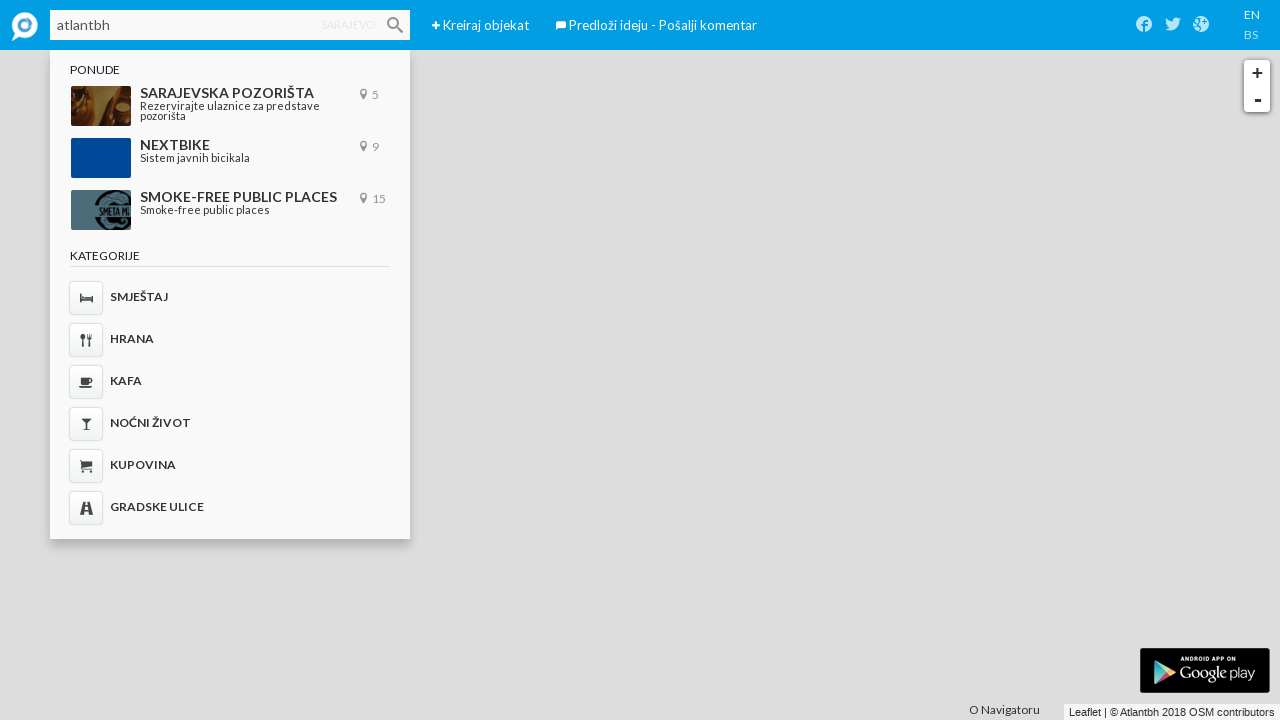

Clicked on 'Atlantbh' search result at (155, 89) on [title="Atlantbh"]
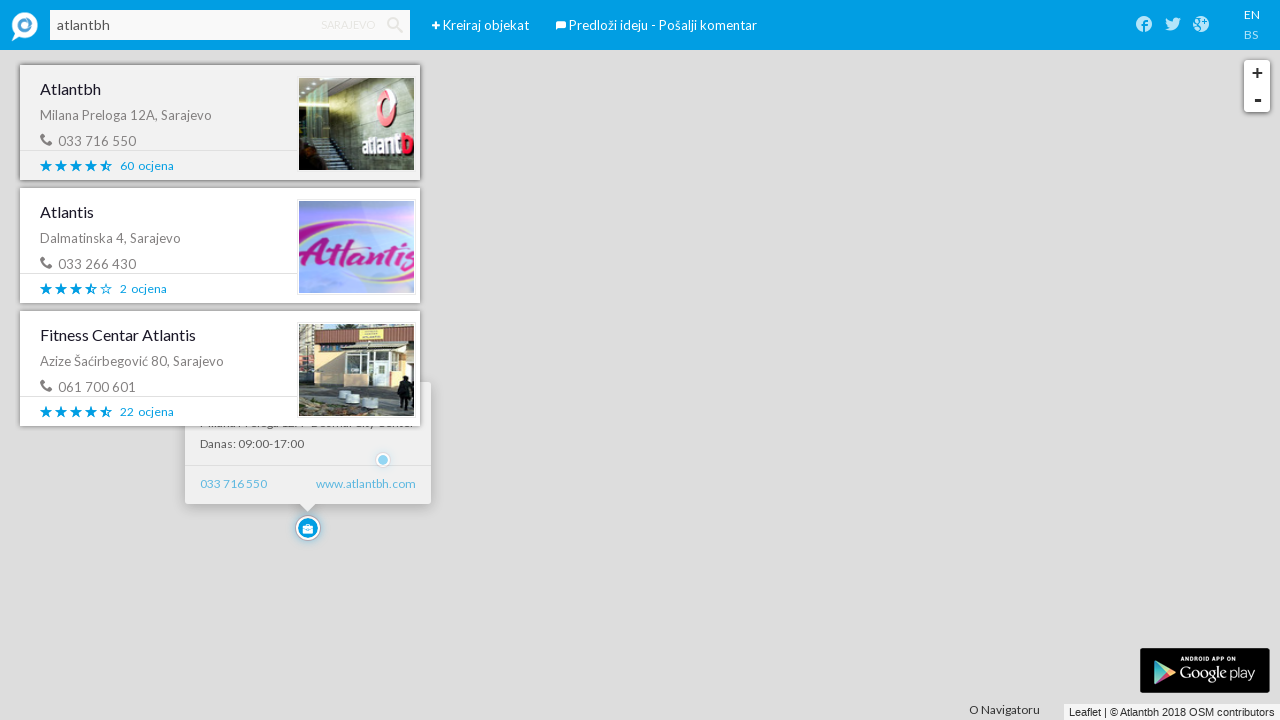

Waited for place details to load
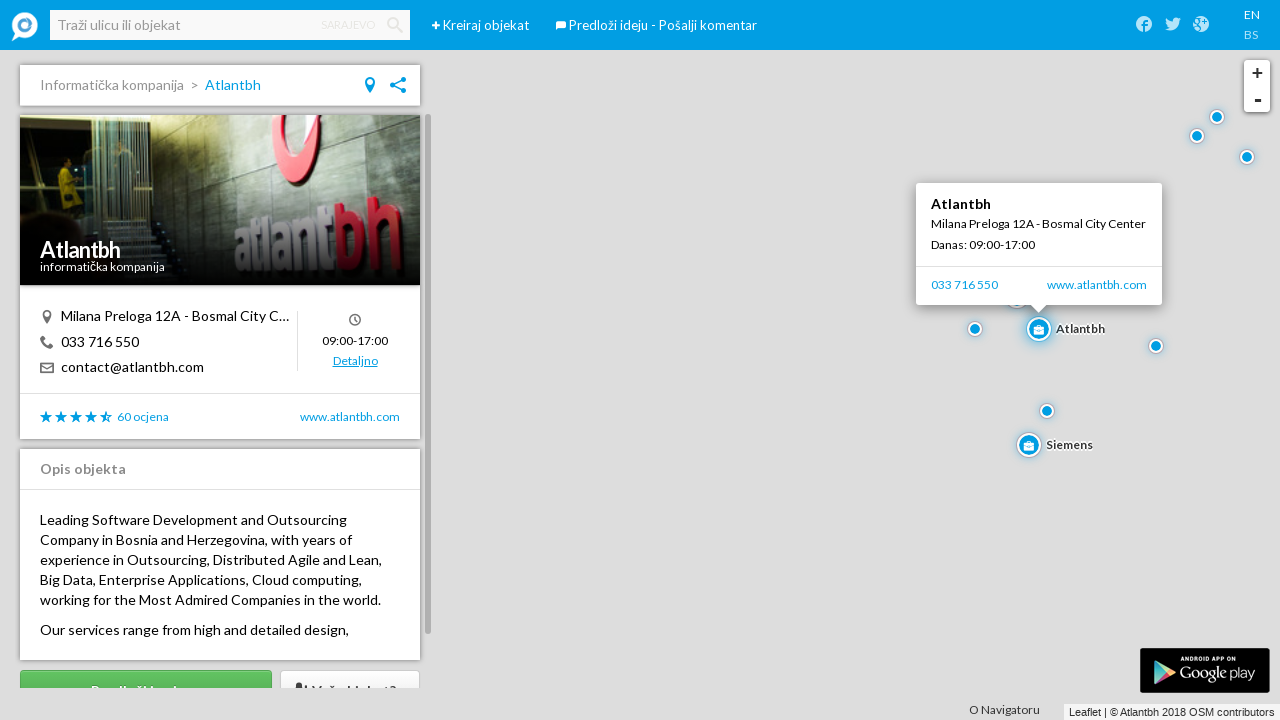

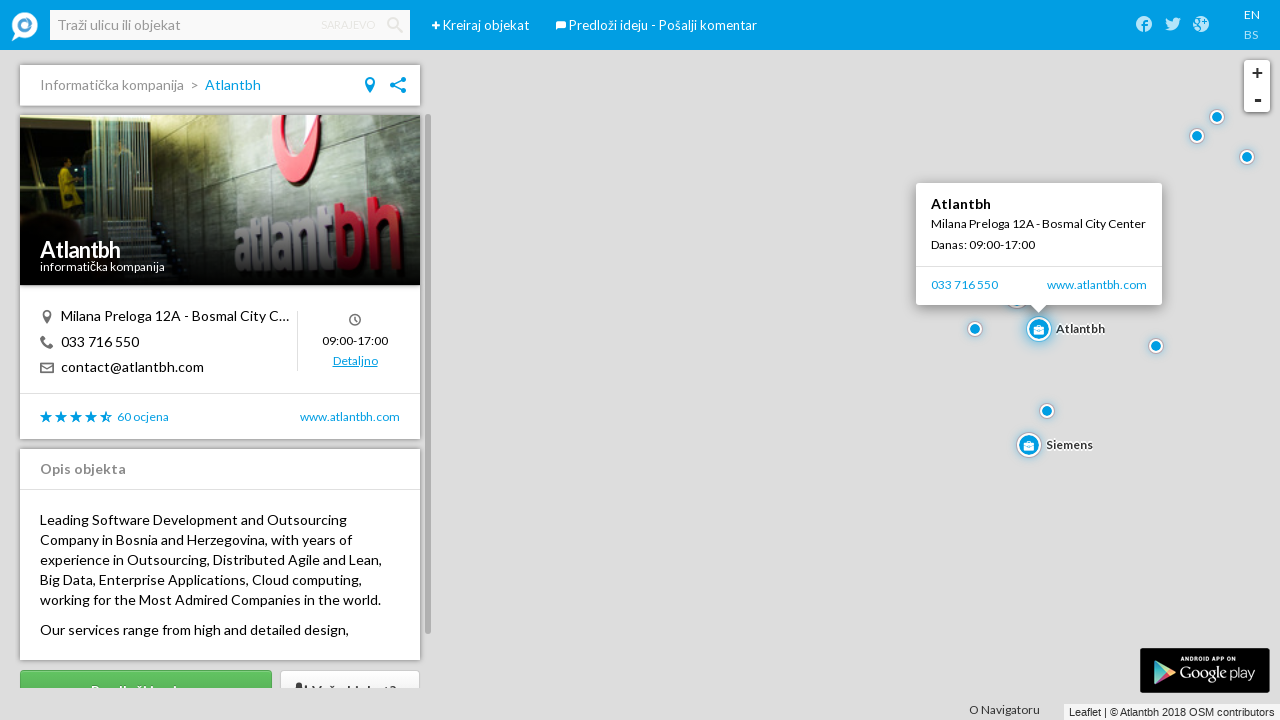